Navigates to a downloads page and clicks on all available download links

Starting URL: https://streams.beta-wspbx.com/downloads

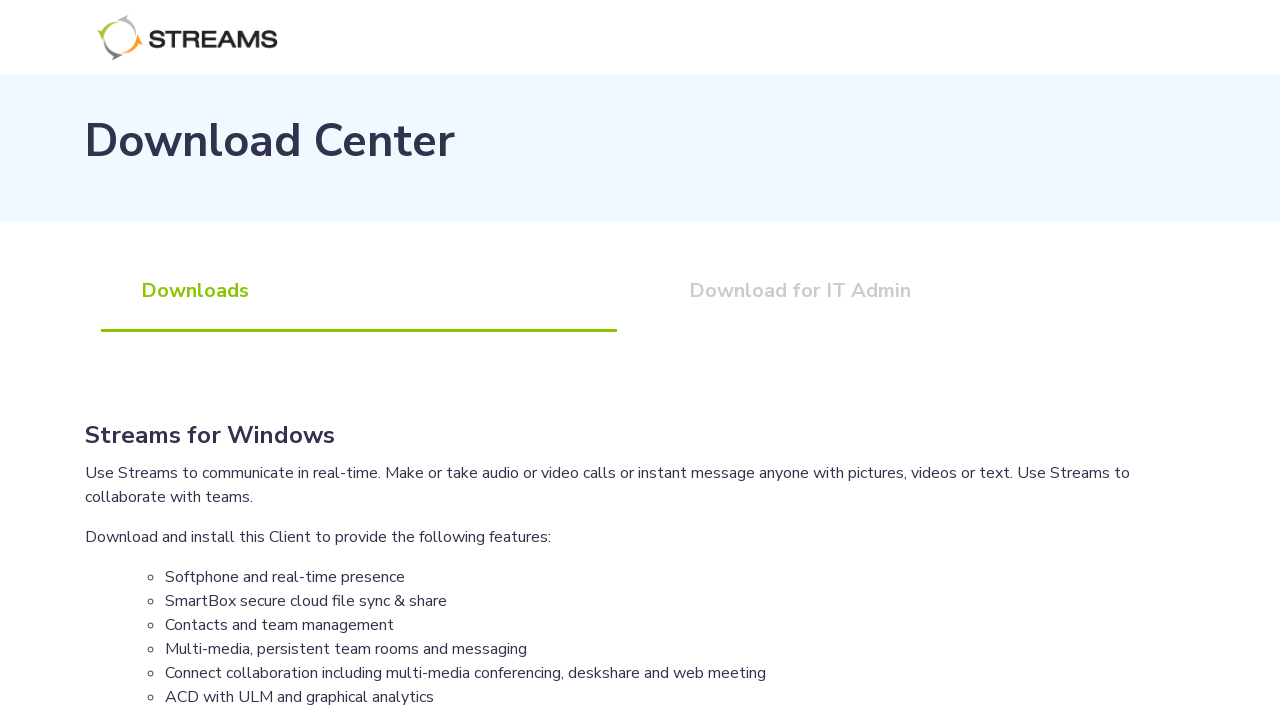

Navigated to downloads page
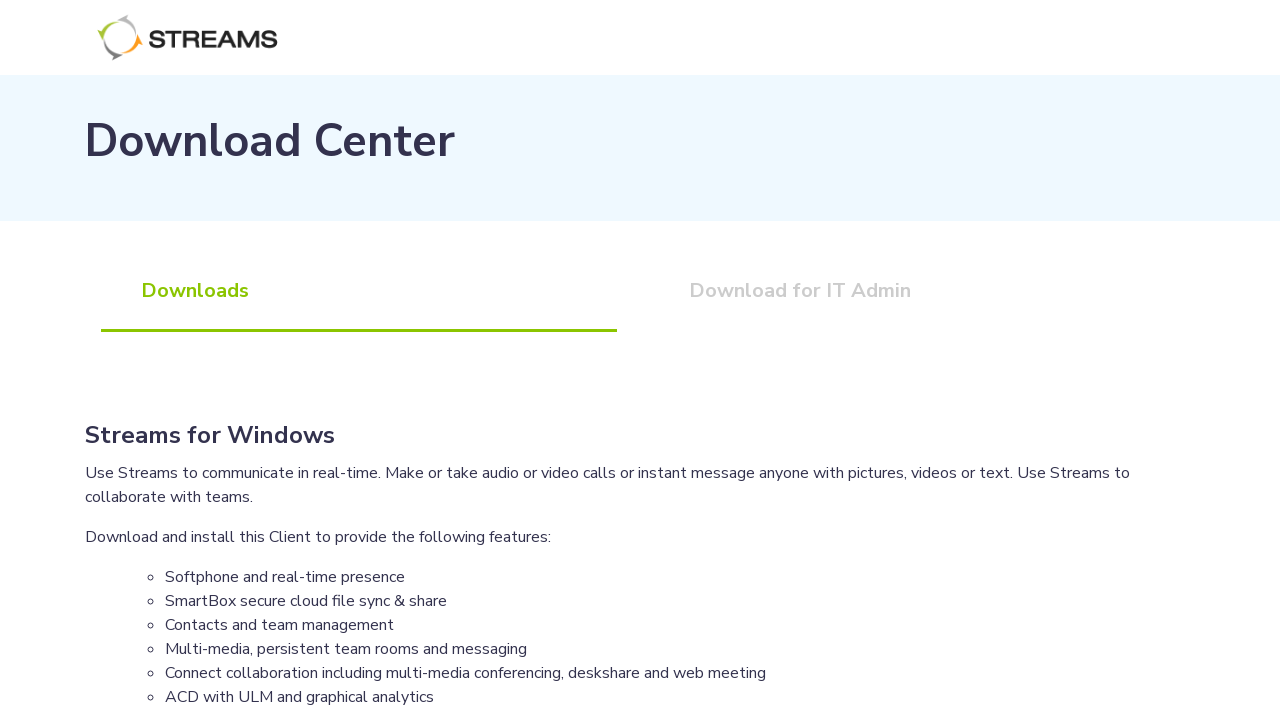

Located all download links on the page
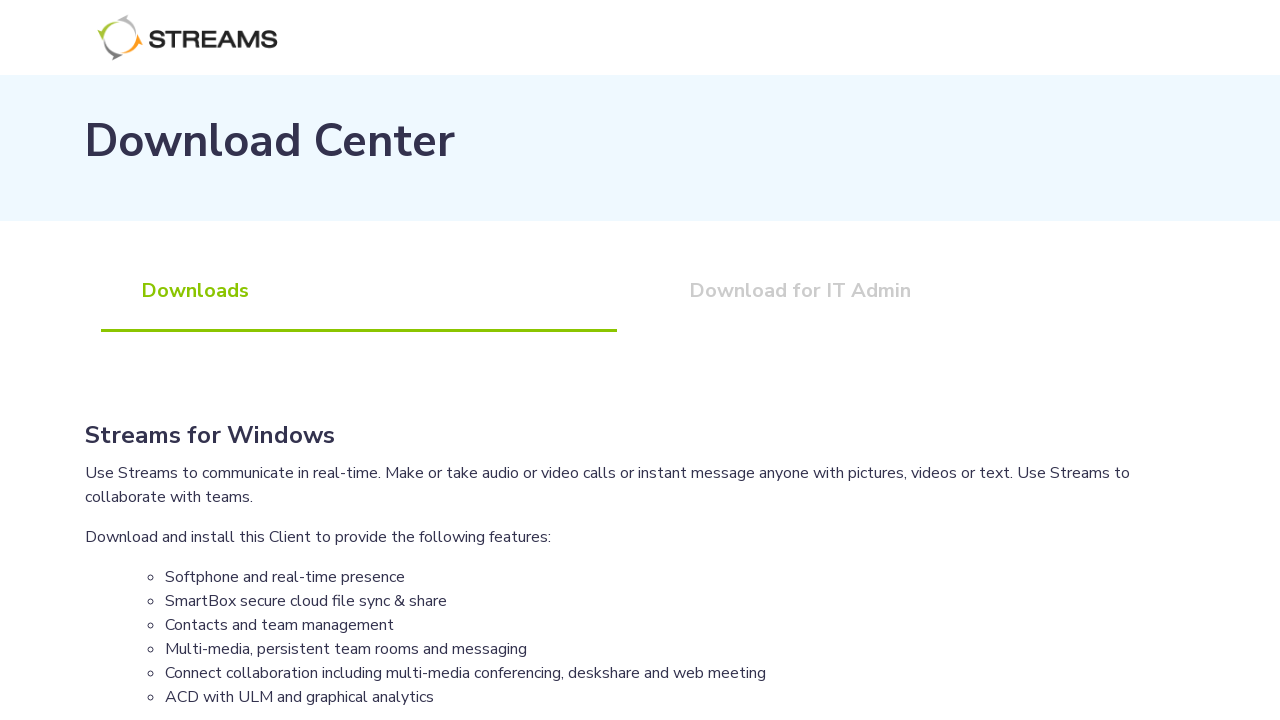

Clicked a download link at (145, 360) on xpath=//a[text()='Download'] >> nth=0
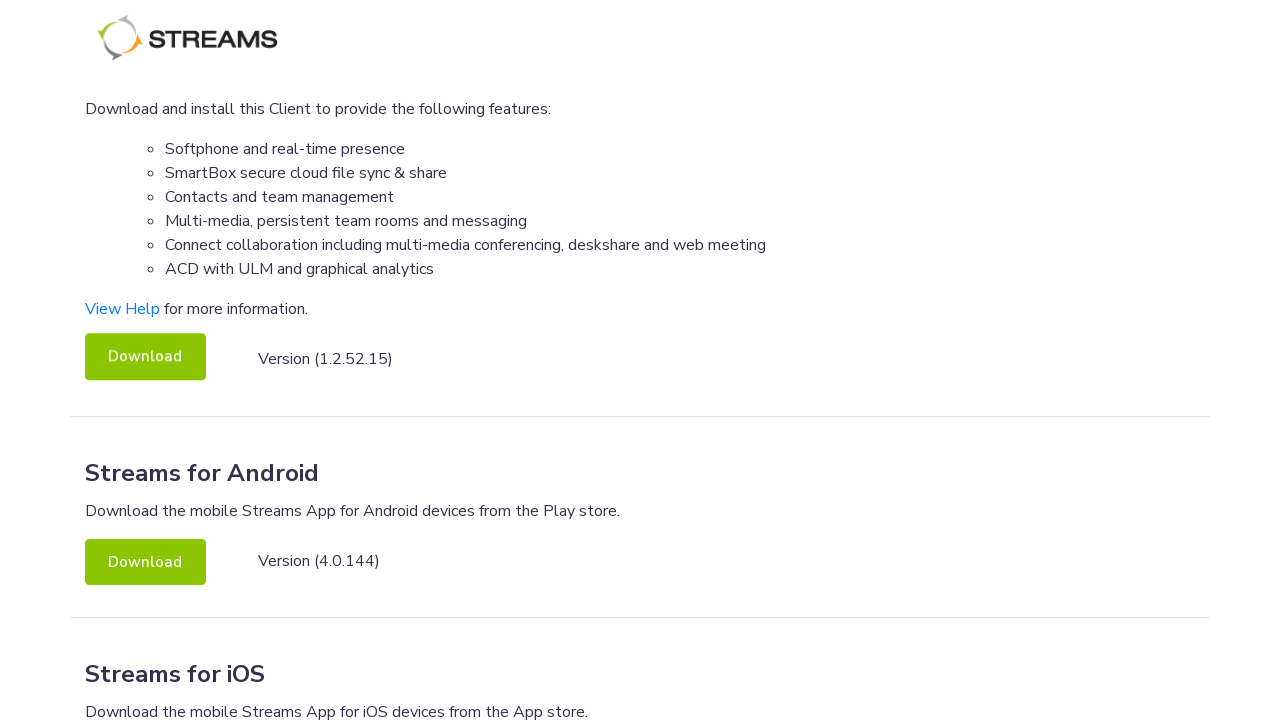

Clicked a download link at (145, 562) on xpath=//a[text()='Download'] >> nth=1
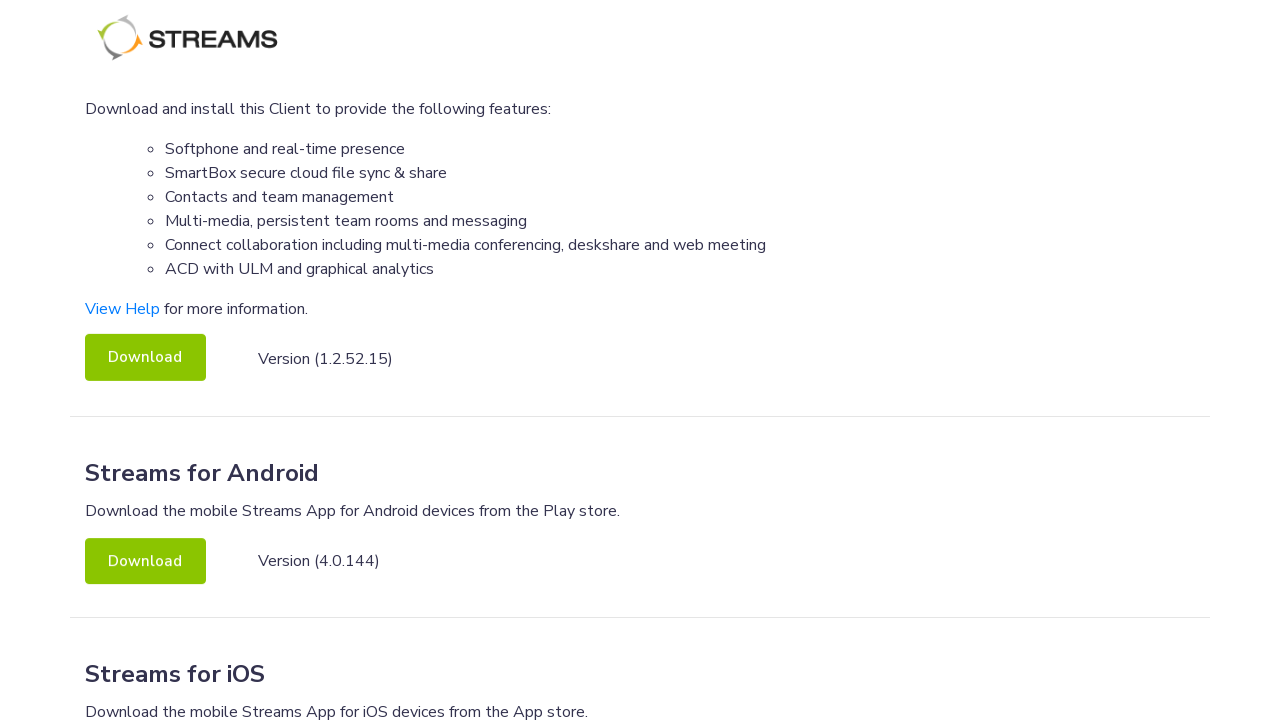

Clicked a download link at (145, 360) on xpath=//a[text()='Download'] >> nth=2
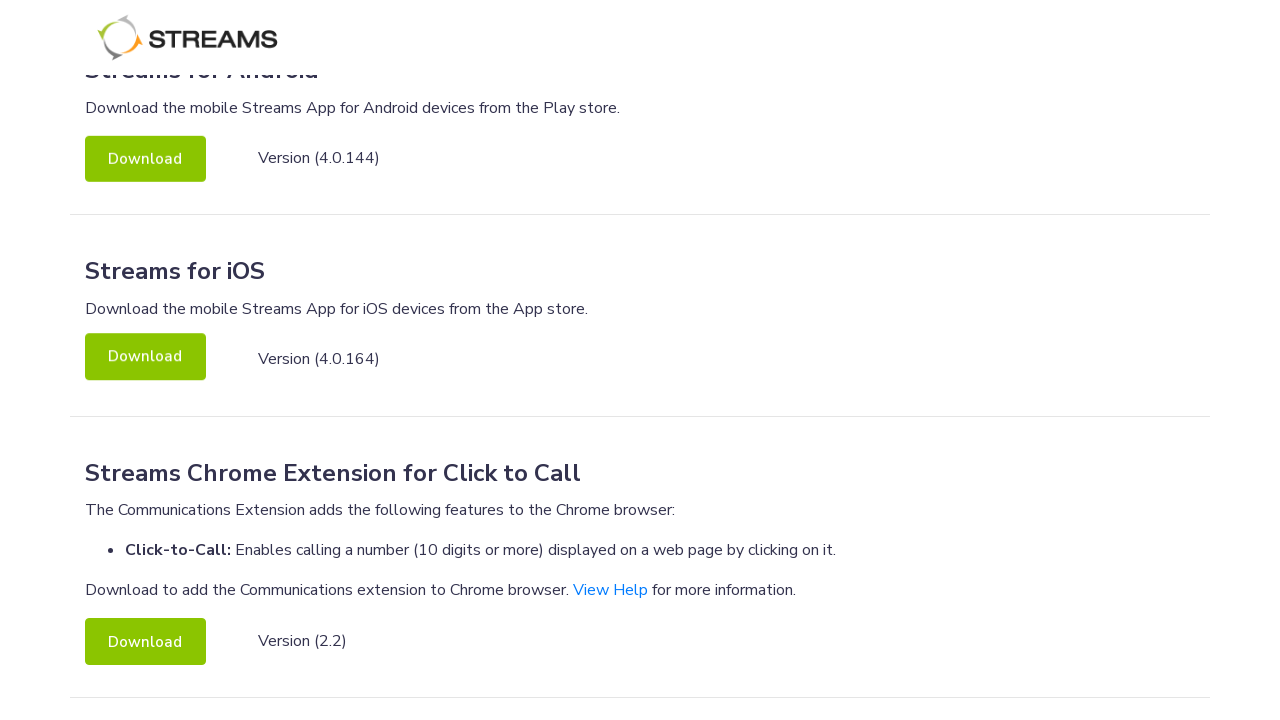

Clicked a download link at (145, 642) on xpath=//a[text()='Download'] >> nth=3
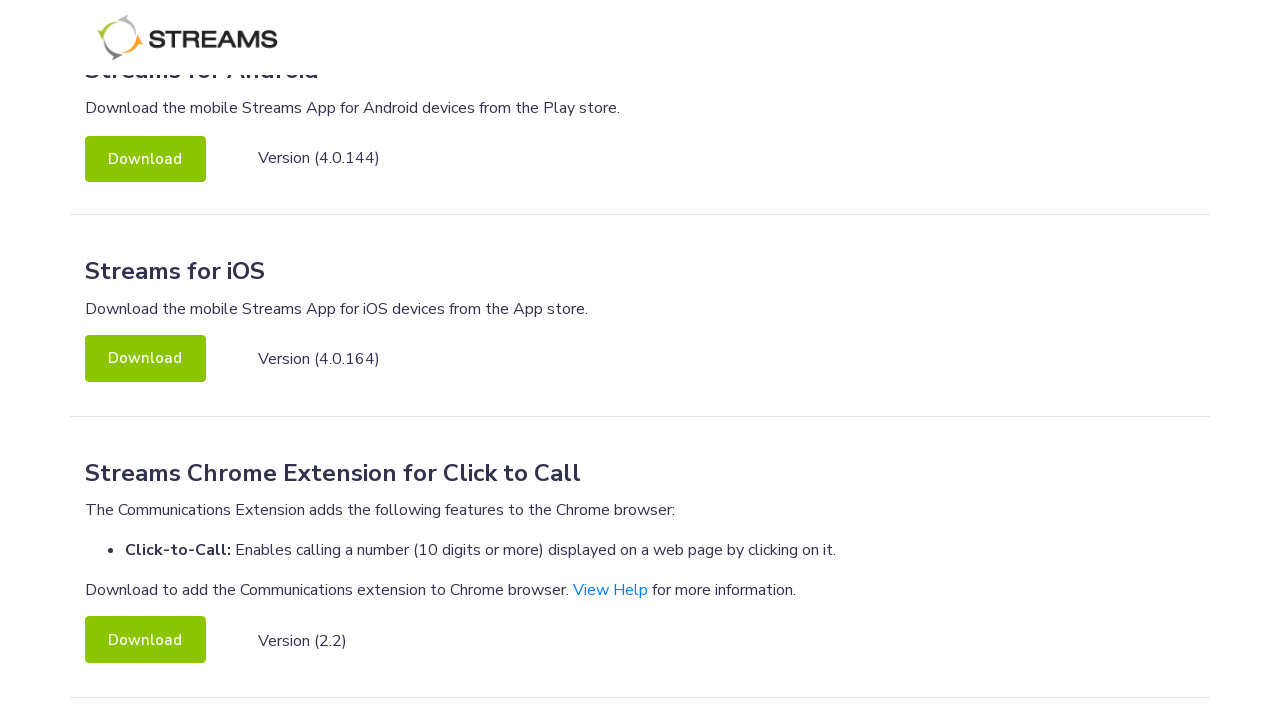

Clicked a download link at (145, 360) on xpath=//a[text()='Download'] >> nth=4
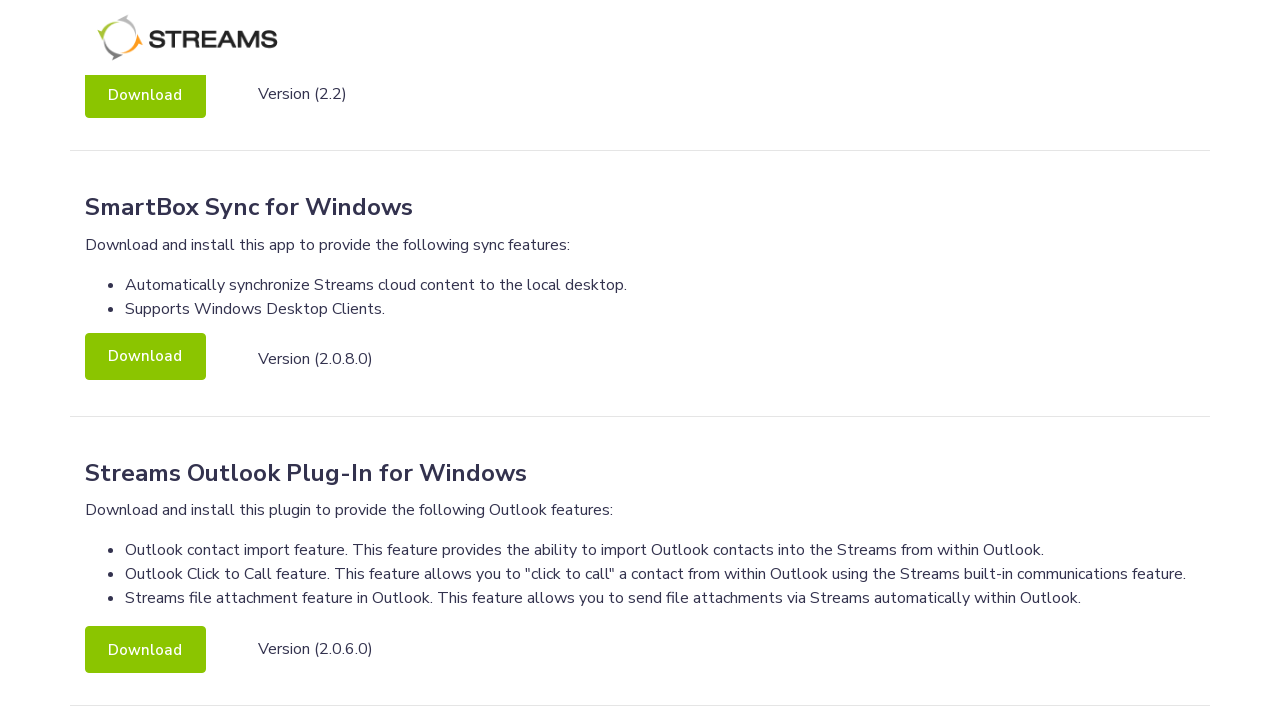

Clicked a download link at (145, 650) on xpath=//a[text()='Download'] >> nth=5
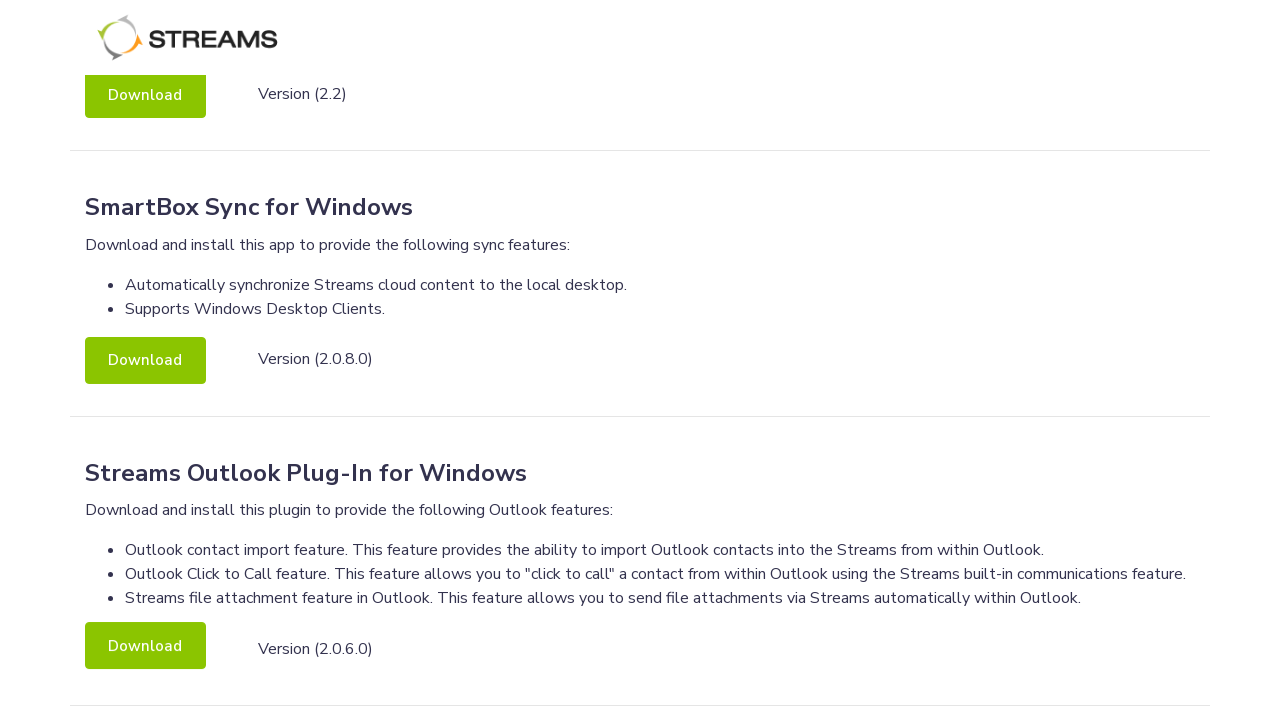

Clicked a download link at (145, 508) on xpath=//a[text()='Download'] >> nth=6
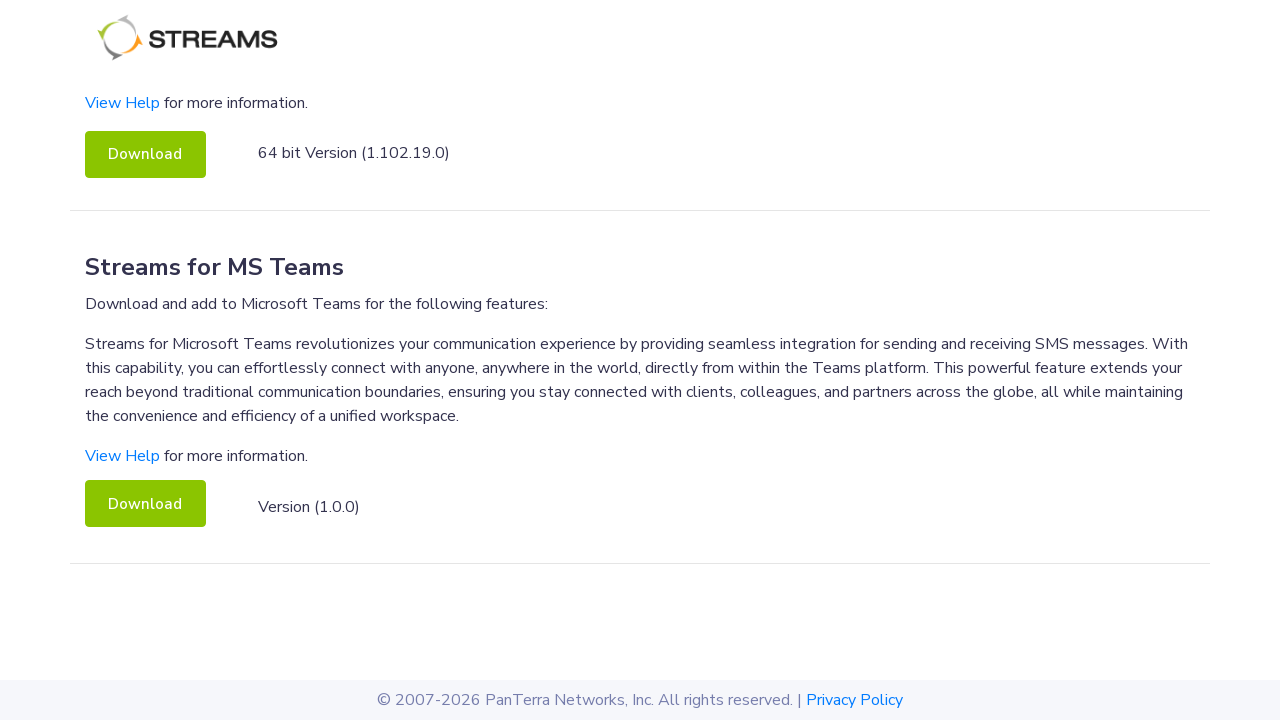

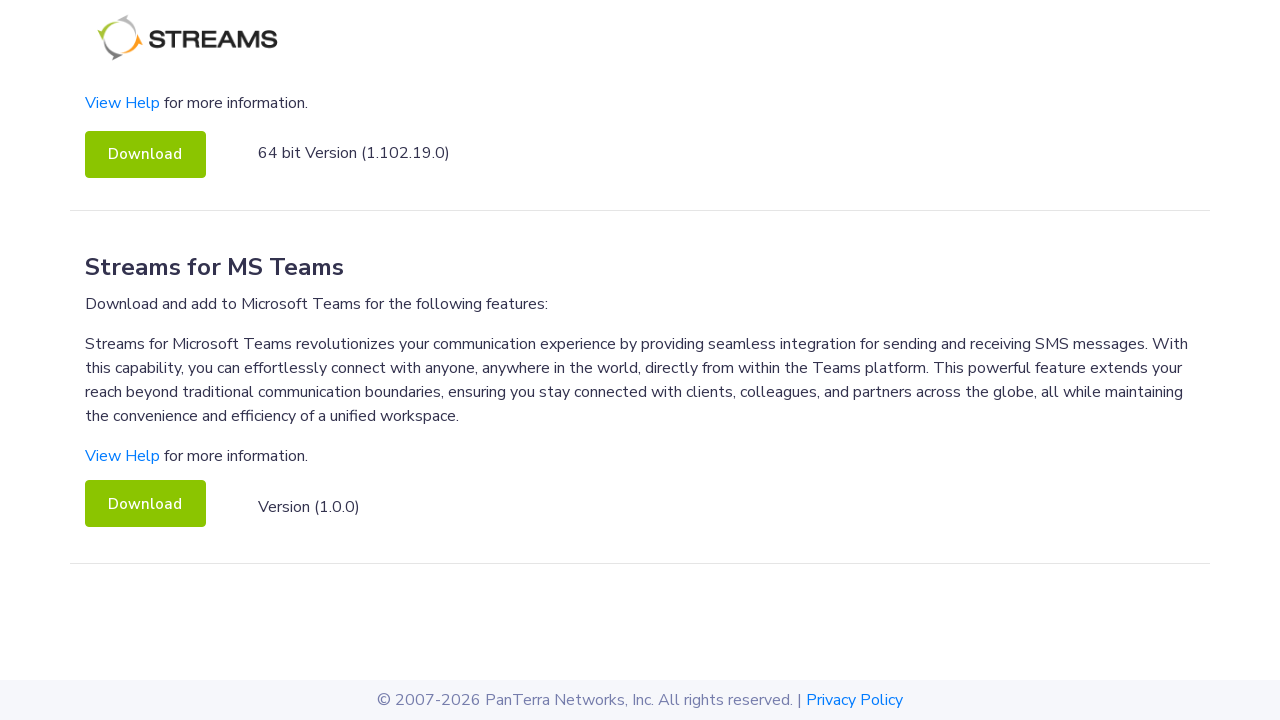